Tests email field validation by entering an email with single-letter domain extension and submitting the form

Starting URL: https://suninjuly.github.io/registration1.html

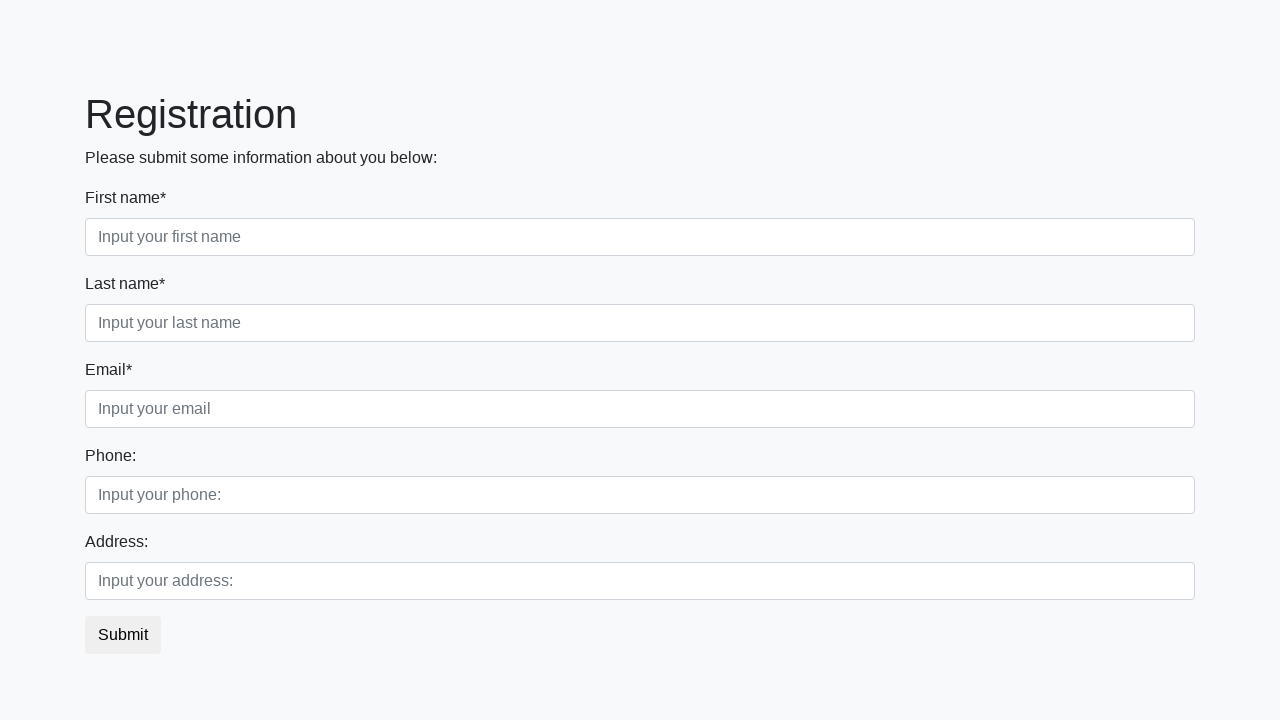

Filled first name field with 'Bob' on .first_block .form-group:nth-child(1) input
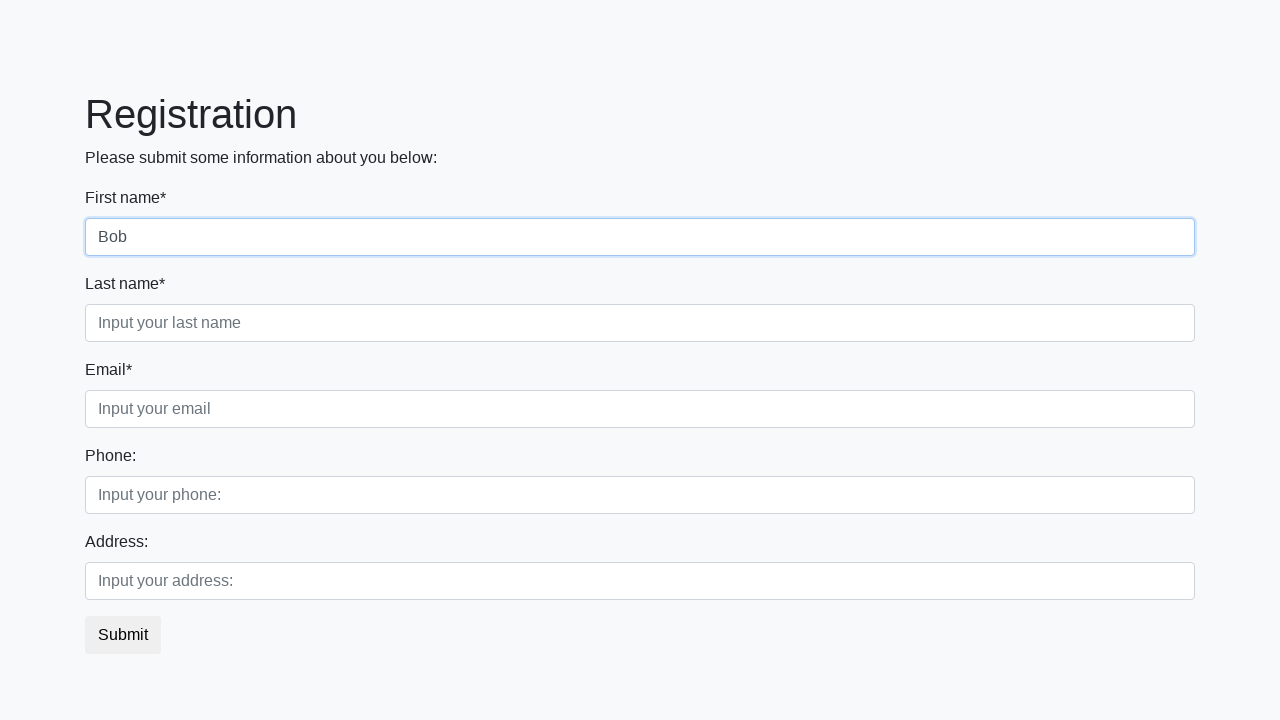

Filled last name field with 'Maverick' on //div[@class='first_block']//input[@class='form-control second']
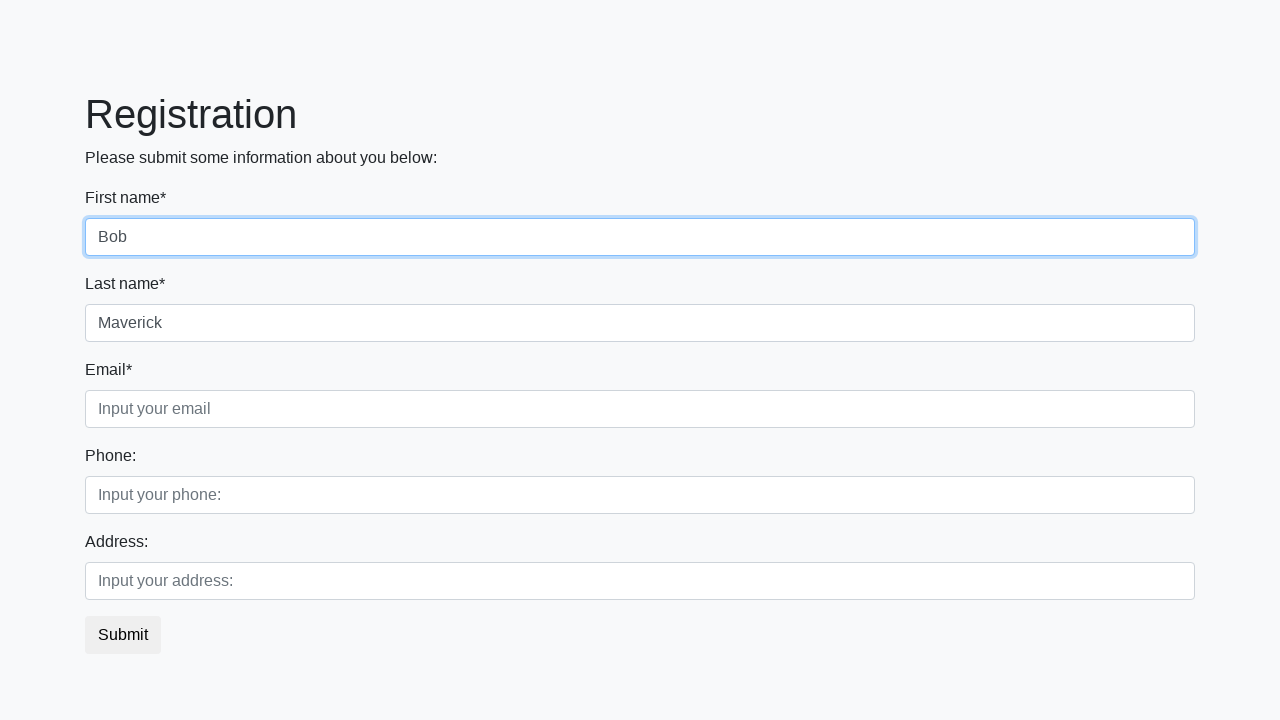

Filled phone number field with '+4915175589654' on //div[@class='second_block']//input[@class='form-control first']
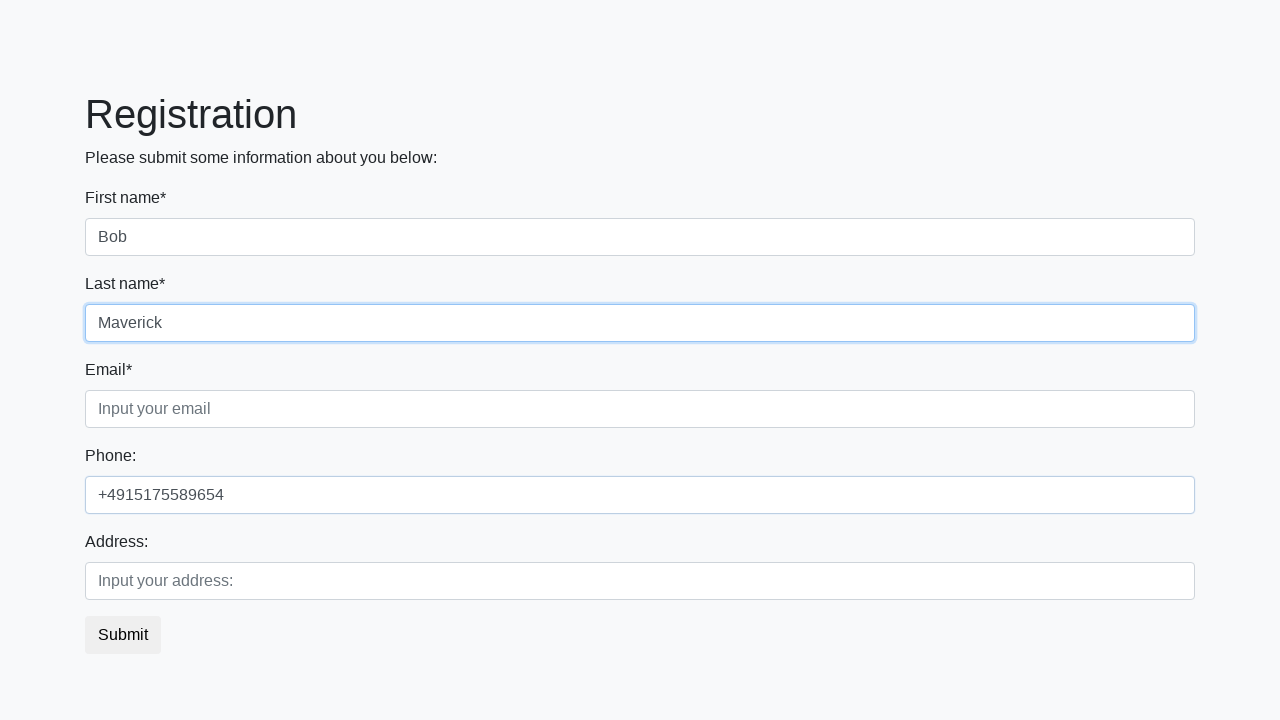

Filled address field with 'wersernstrasse - 11' on //div[@class='second_block']//input[@class='form-control second']
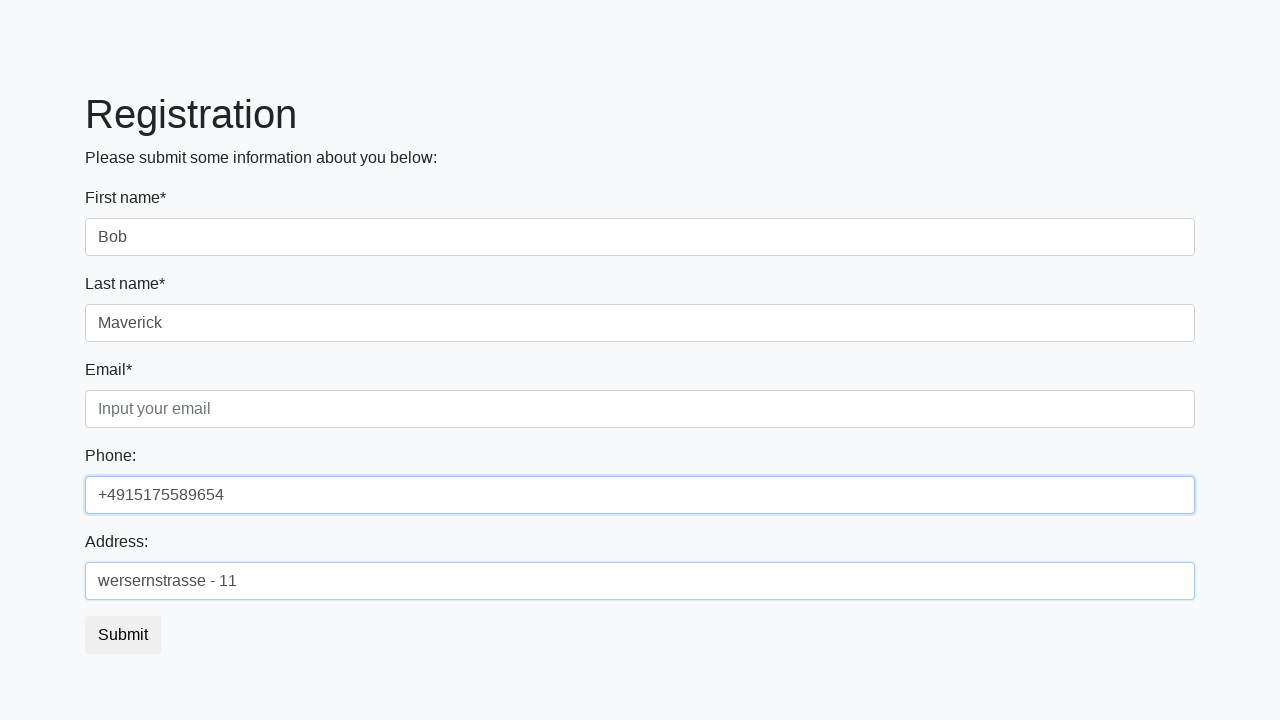

Filled email field with invalid email 'st@gmail.t' (single-letter TLD) on //div[@class='first_block']//input[@class='form-control third']
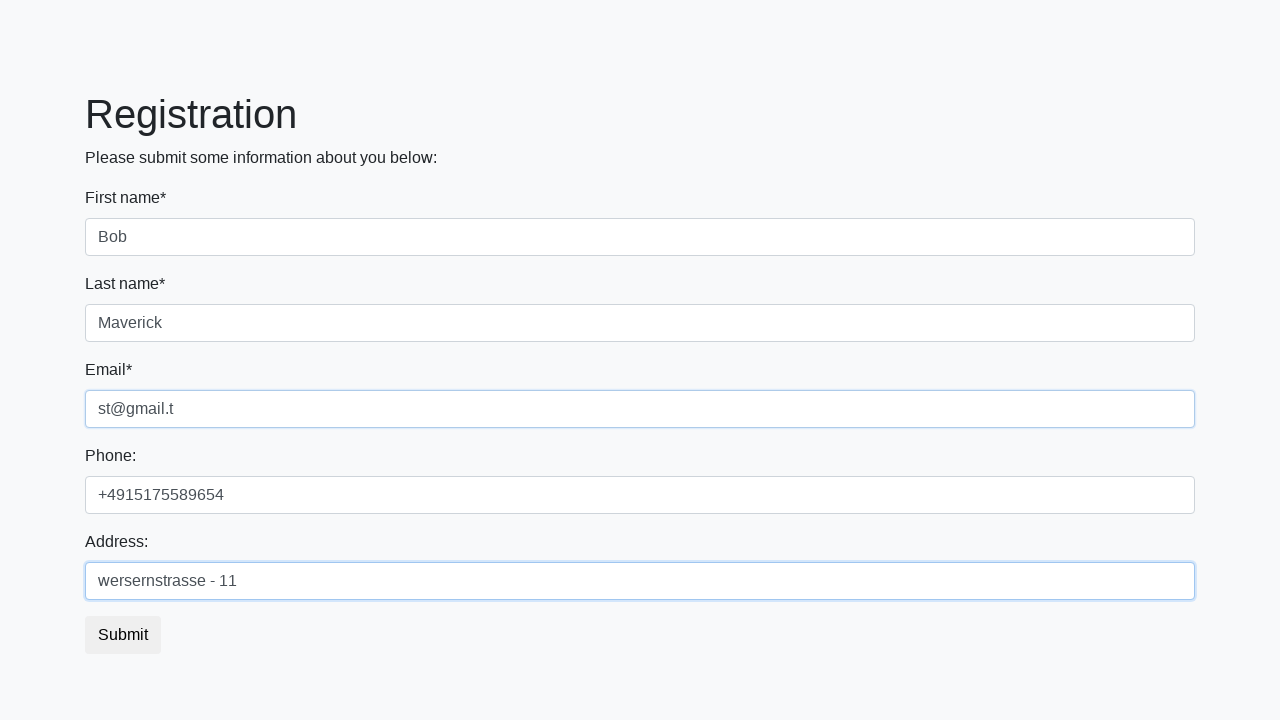

Clicked submit button to submit form with invalid email at (123, 635) on xpath=//button[@class='btn btn-default']
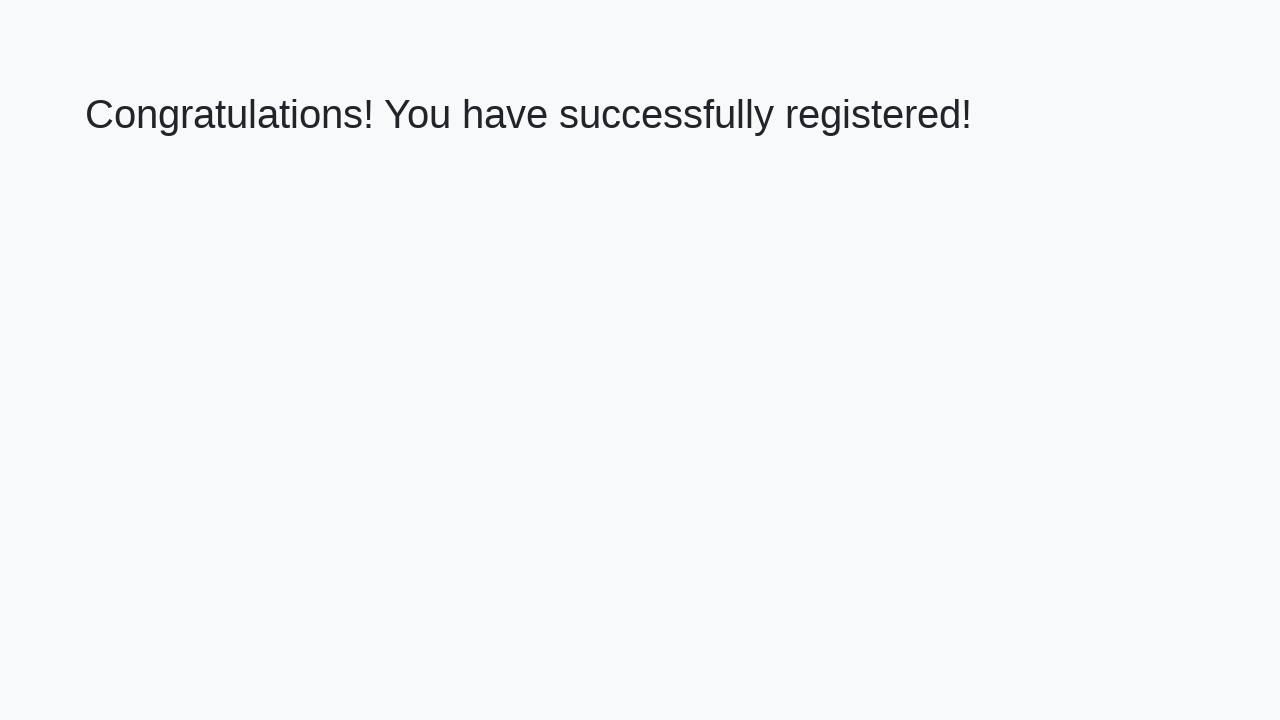

Waited 500ms for form validation response
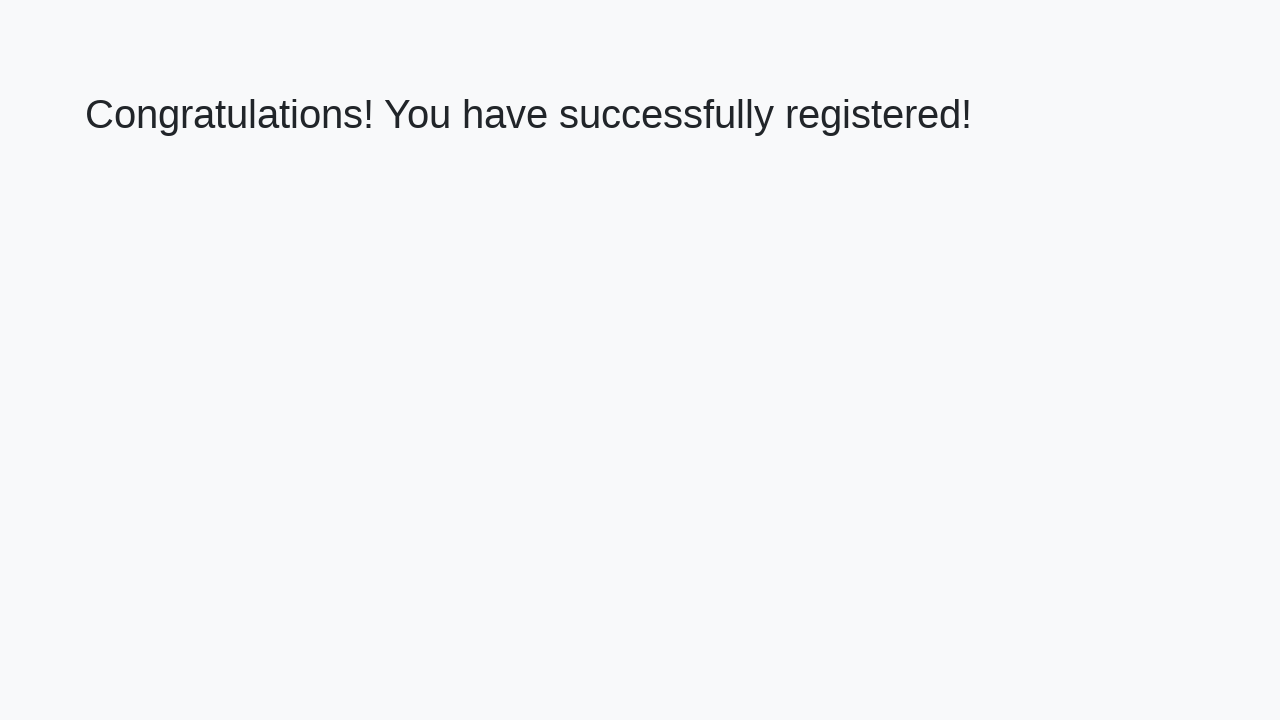

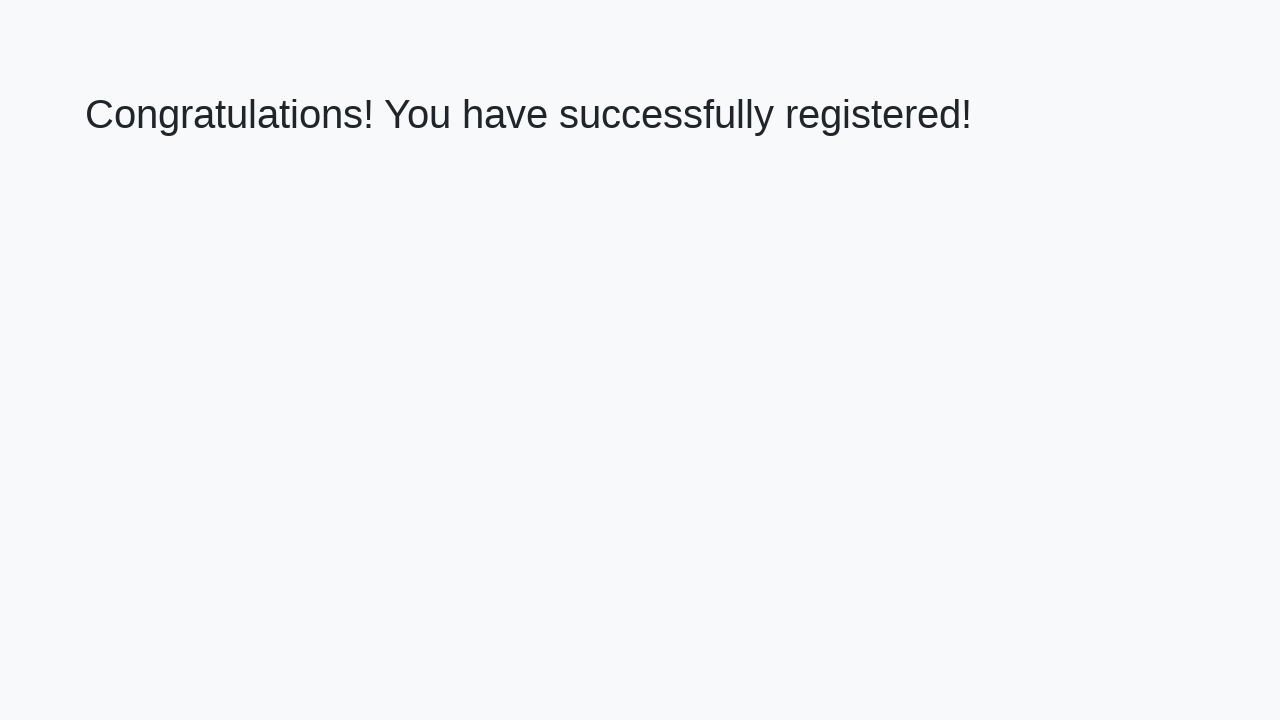